Tests file upload functionality by selecting a file using the file input and submitting the upload form

Starting URL: https://practice.expandtesting.com/upload

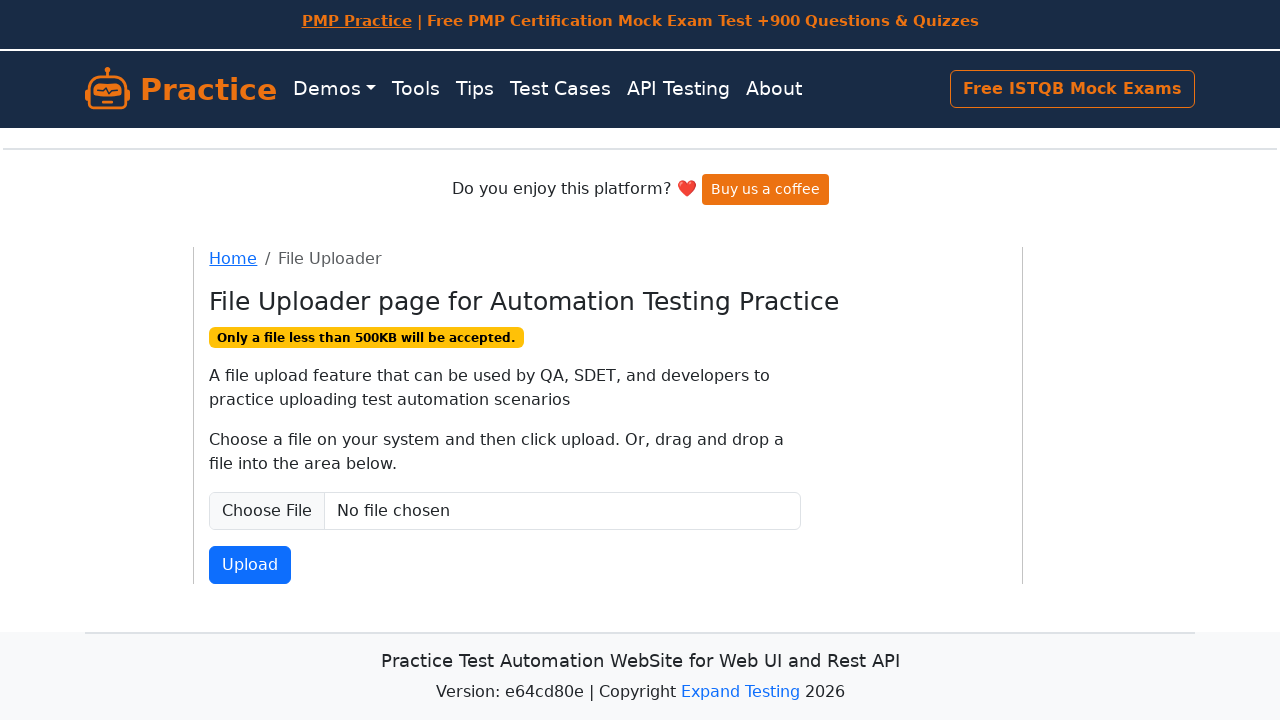

Selected test file for upload using file input
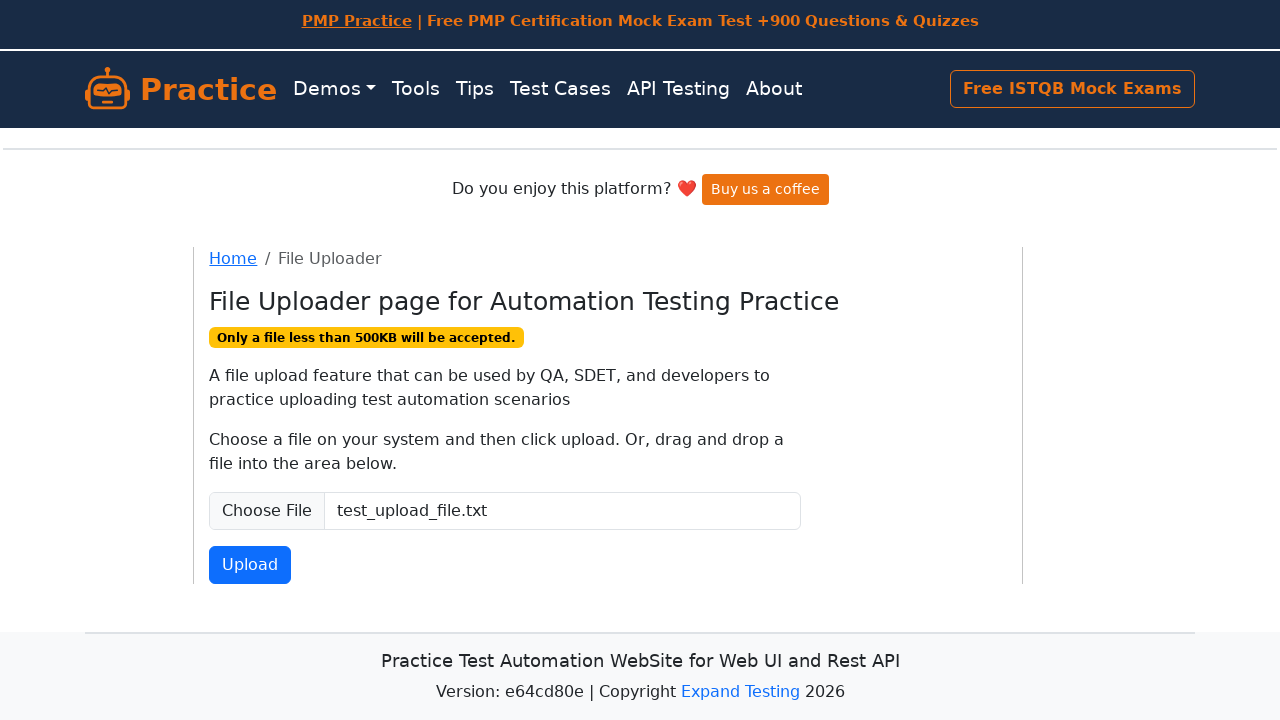

Clicked file submit button to upload the file at (250, 565) on #fileSubmit
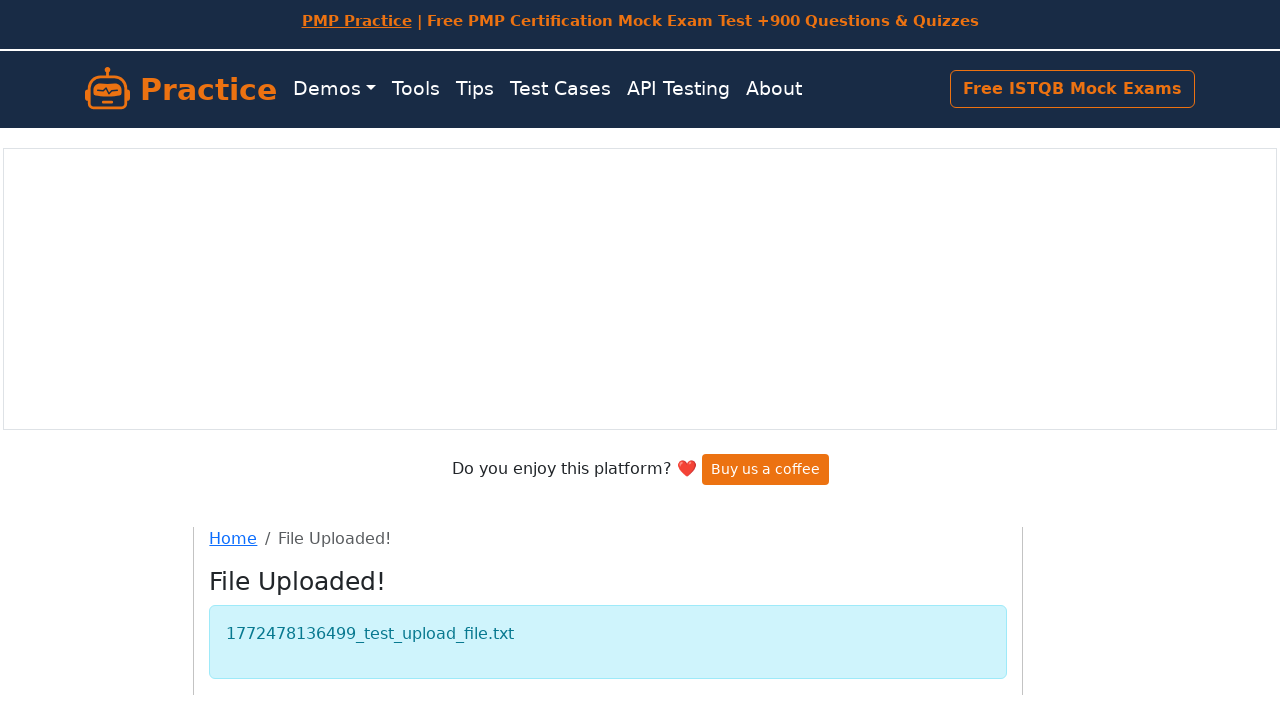

Upload completed and network idle state reached
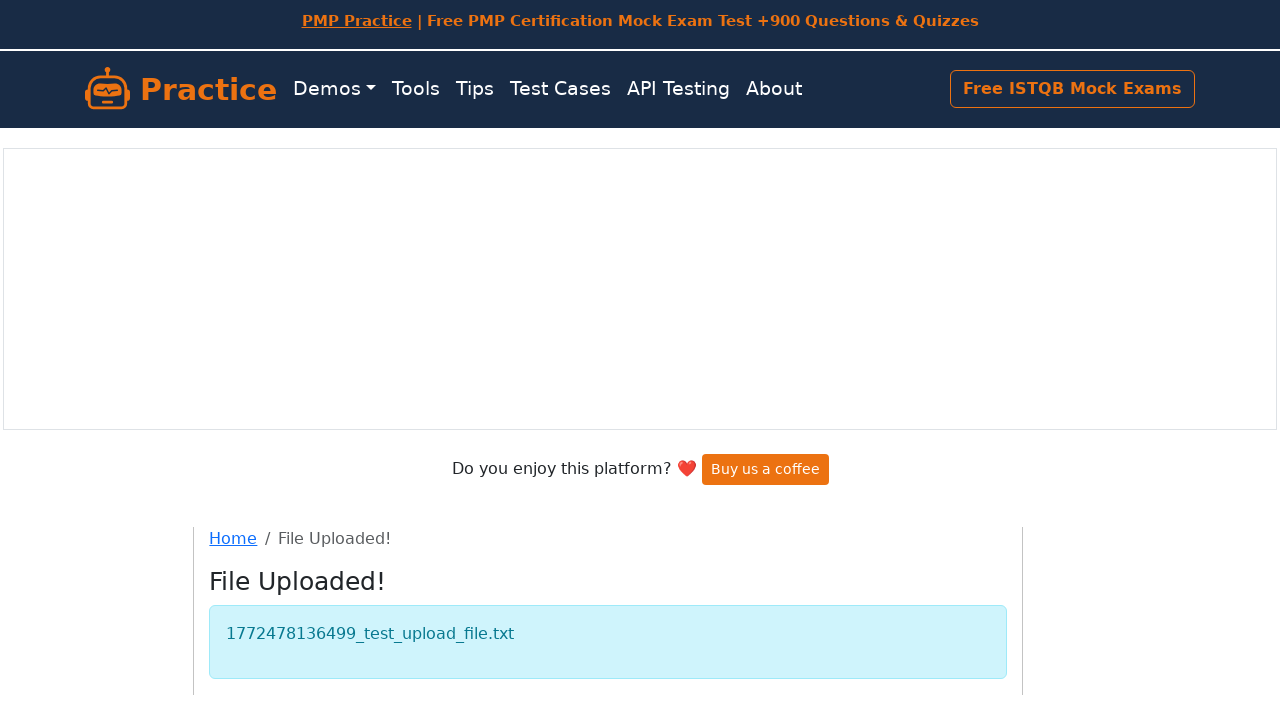

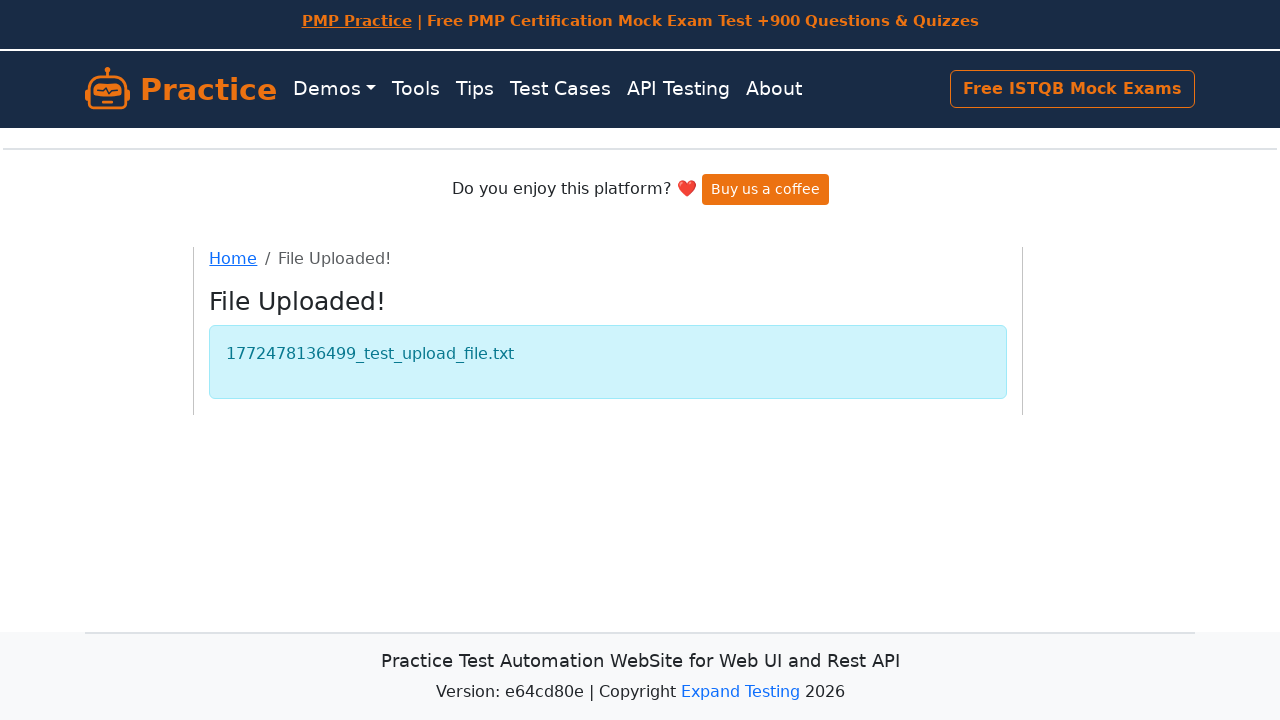